Tests a slow calculator application by setting a delay, performing addition (7 + 8), and verifying the result equals 15

Starting URL: https://bonigarcia.dev/selenium-webdriver-java/slow-calculator.html

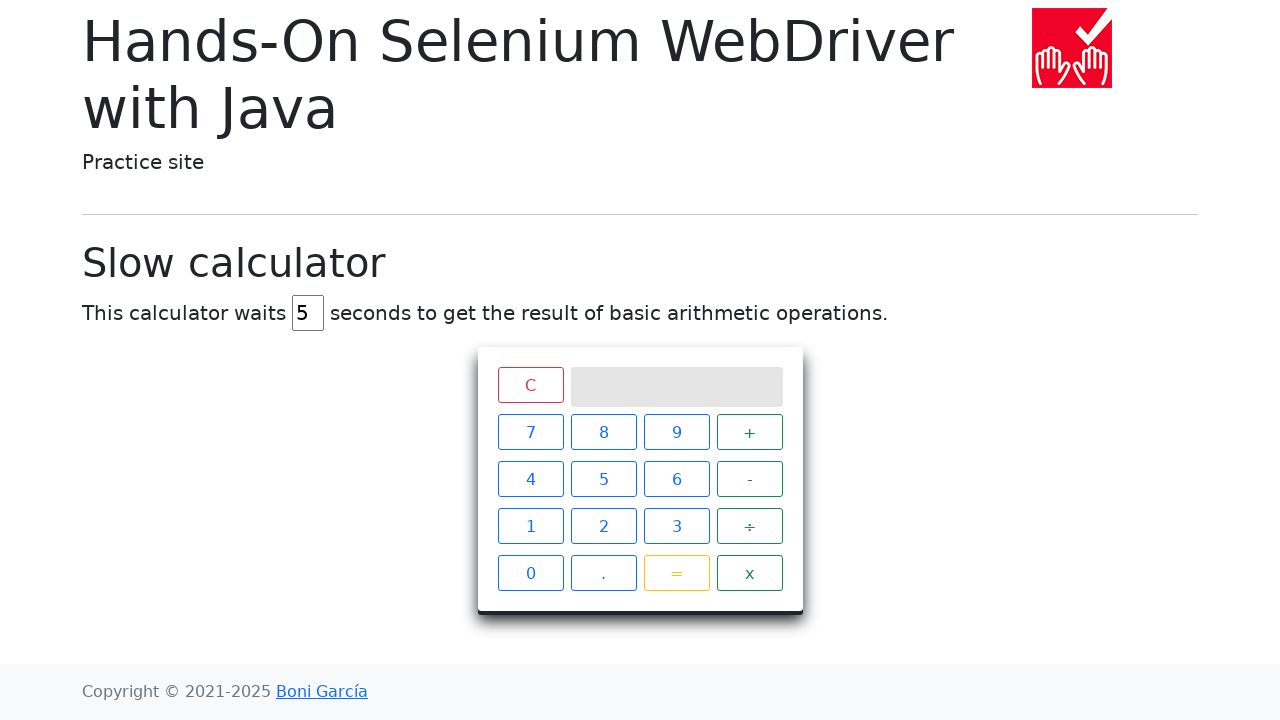

Cleared delay input field on #delay
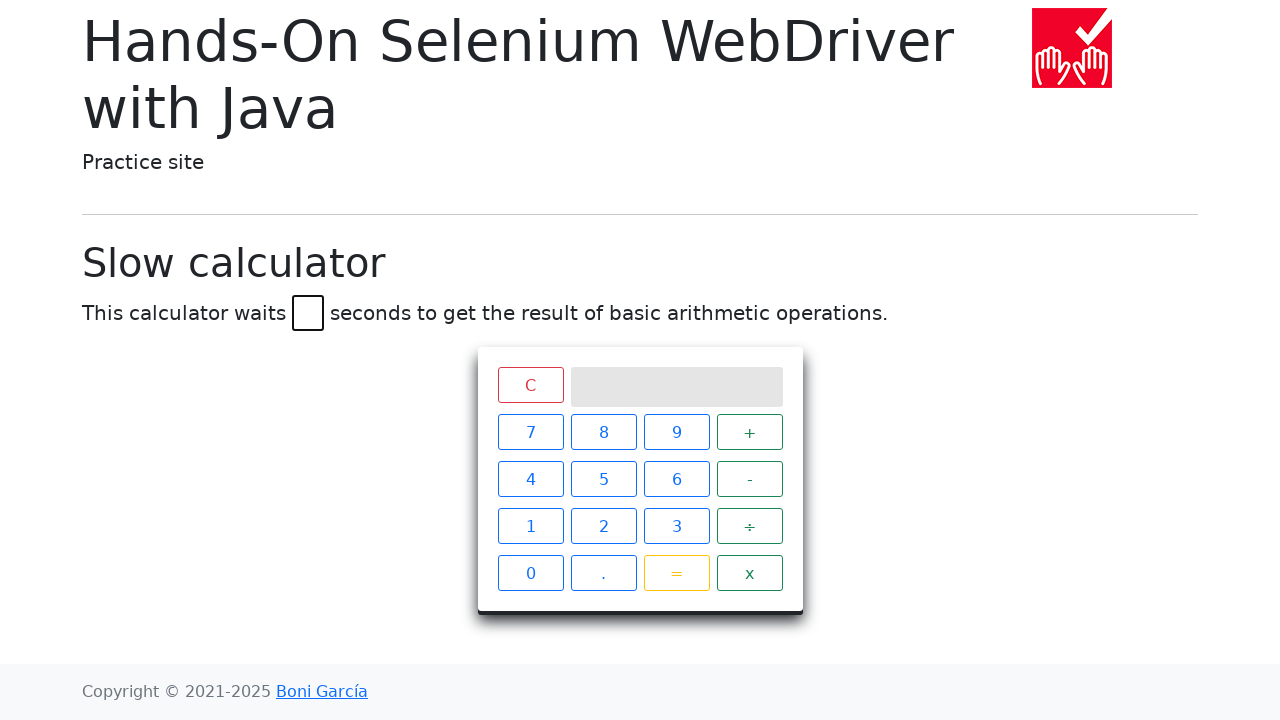

Set delay to 45 seconds on #delay
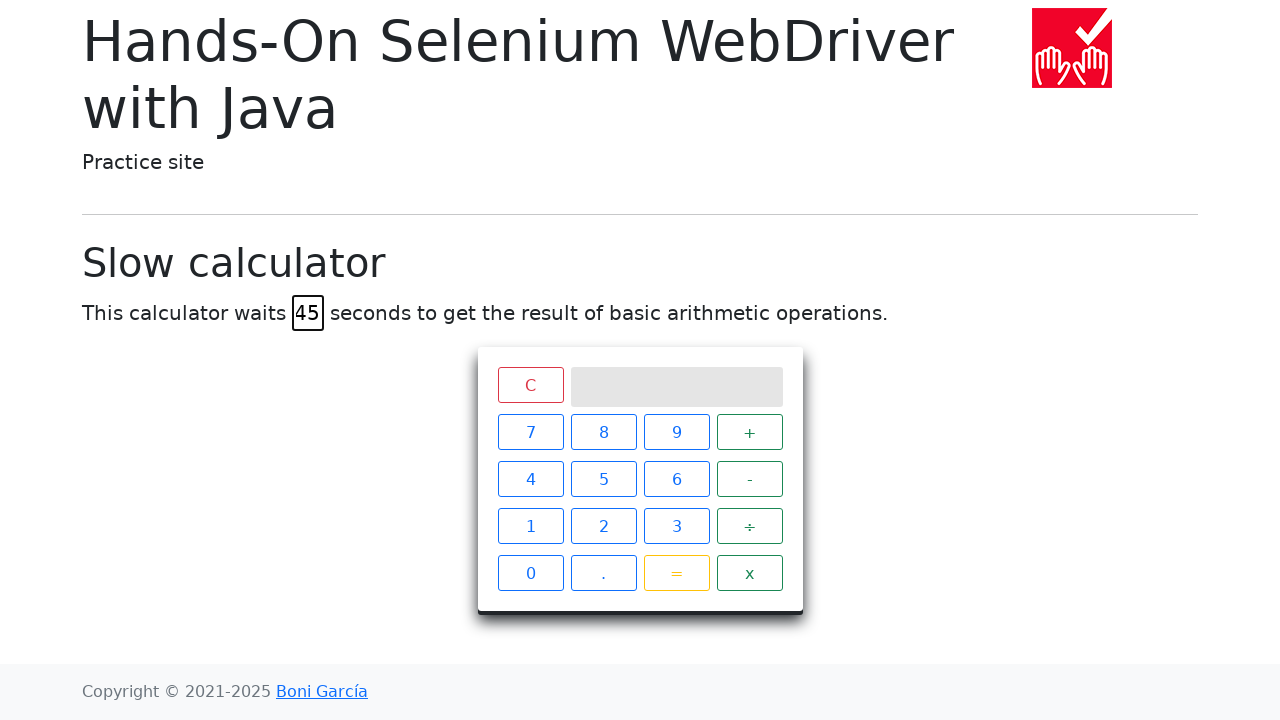

Clicked button '7' at (530, 432) on xpath=//span[@class='btn btn-outline-primary' and text()='7']
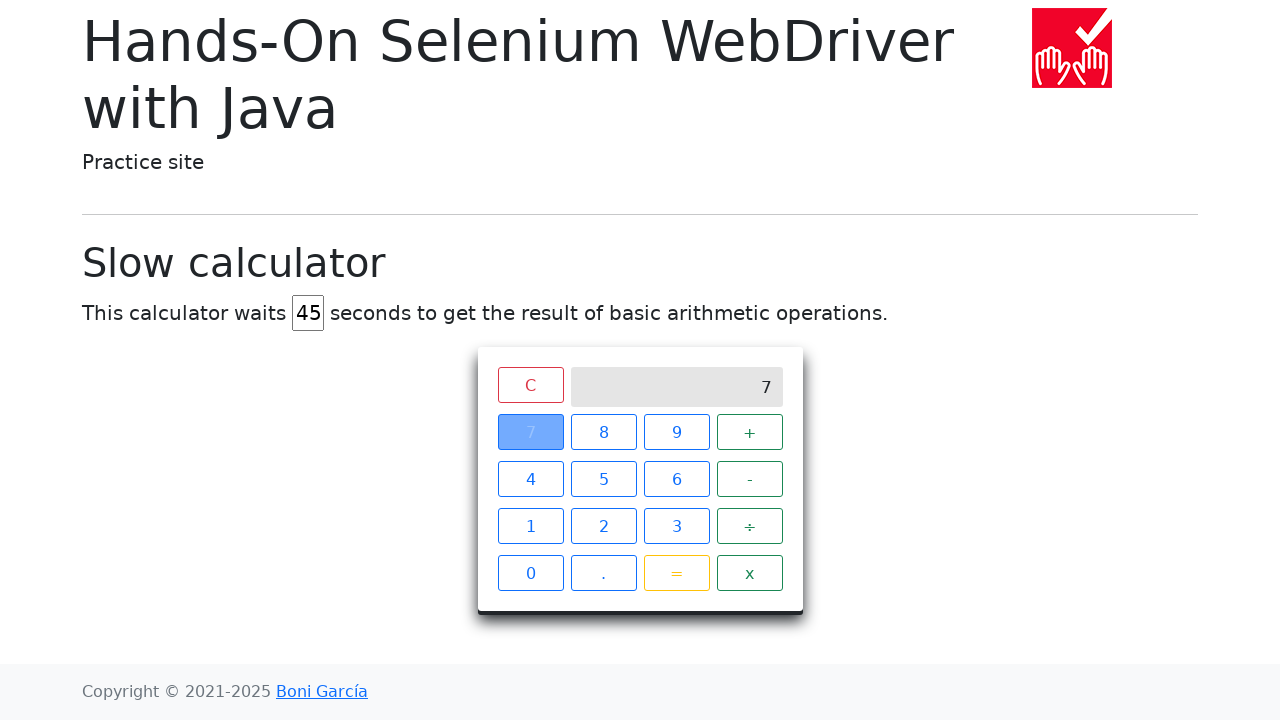

Clicked operator '+' at (750, 432) on xpath=//span[@class='operator btn btn-outline-success' and text()='+']
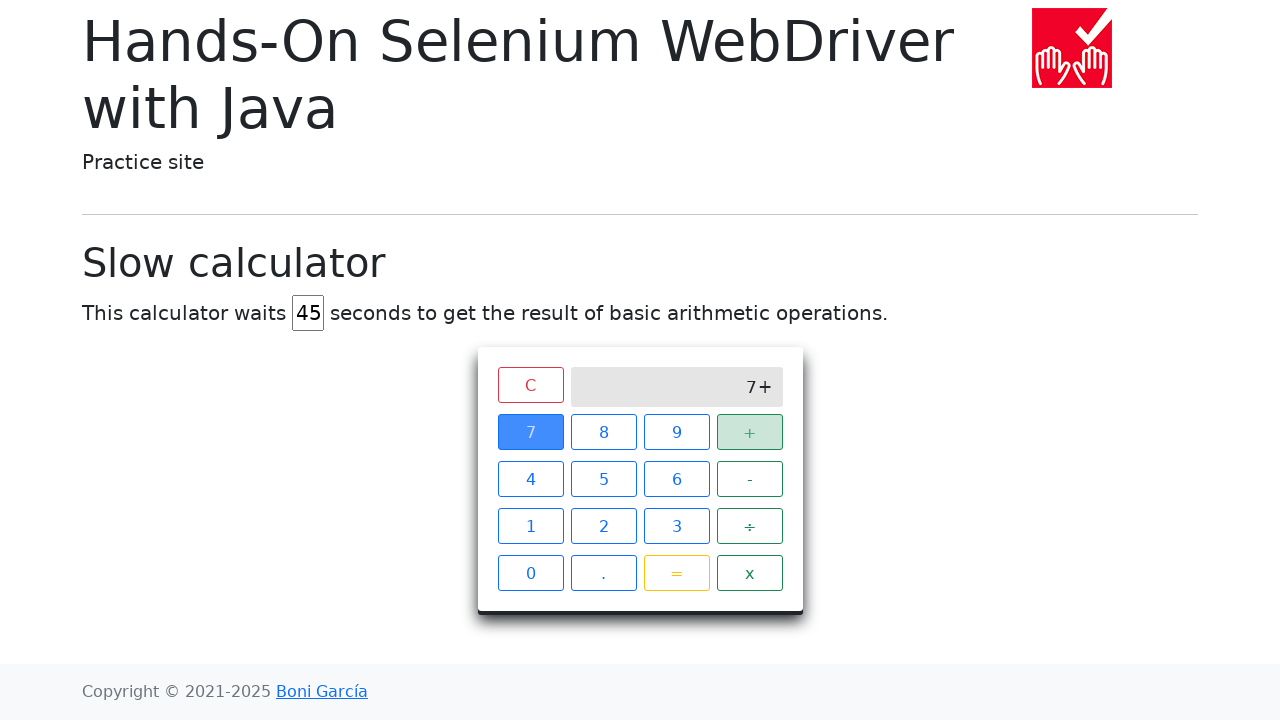

Clicked button '8' at (604, 432) on xpath=//span[@class='btn btn-outline-primary' and text()='8']
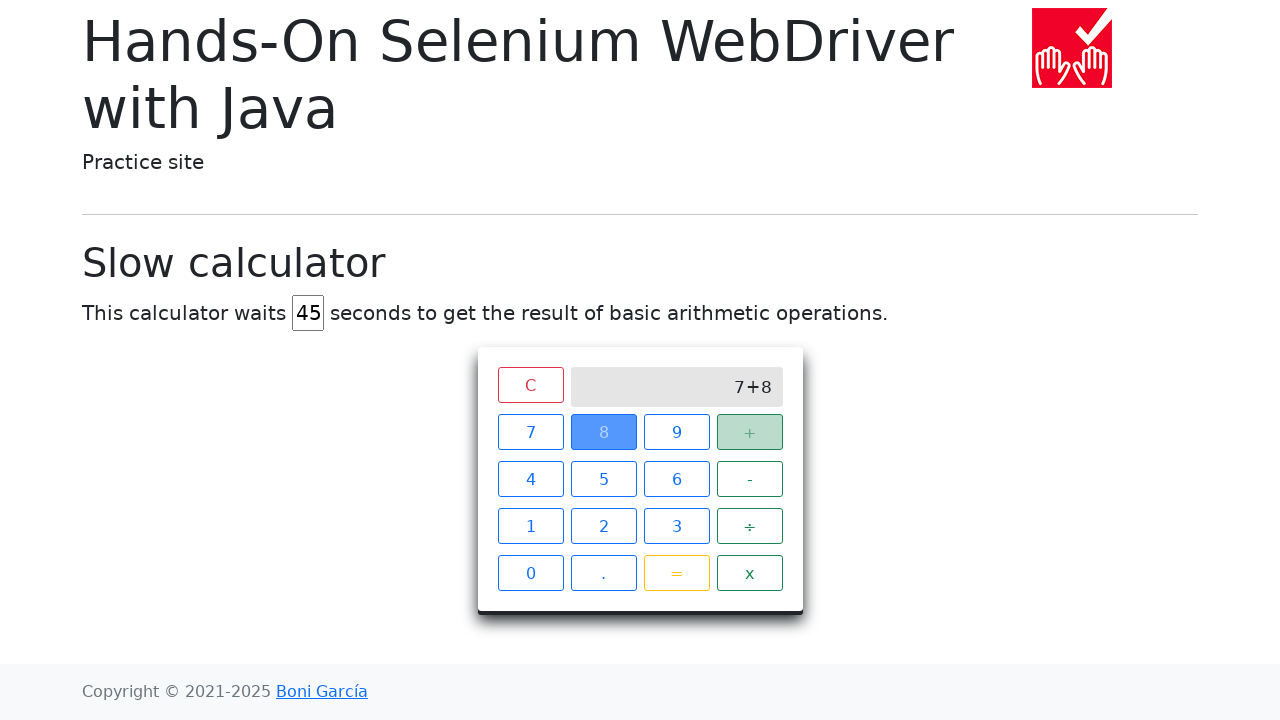

Clicked equals button to calculate result at (676, 573) on xpath=//span[@class='btn btn-outline-warning' and text()='=']
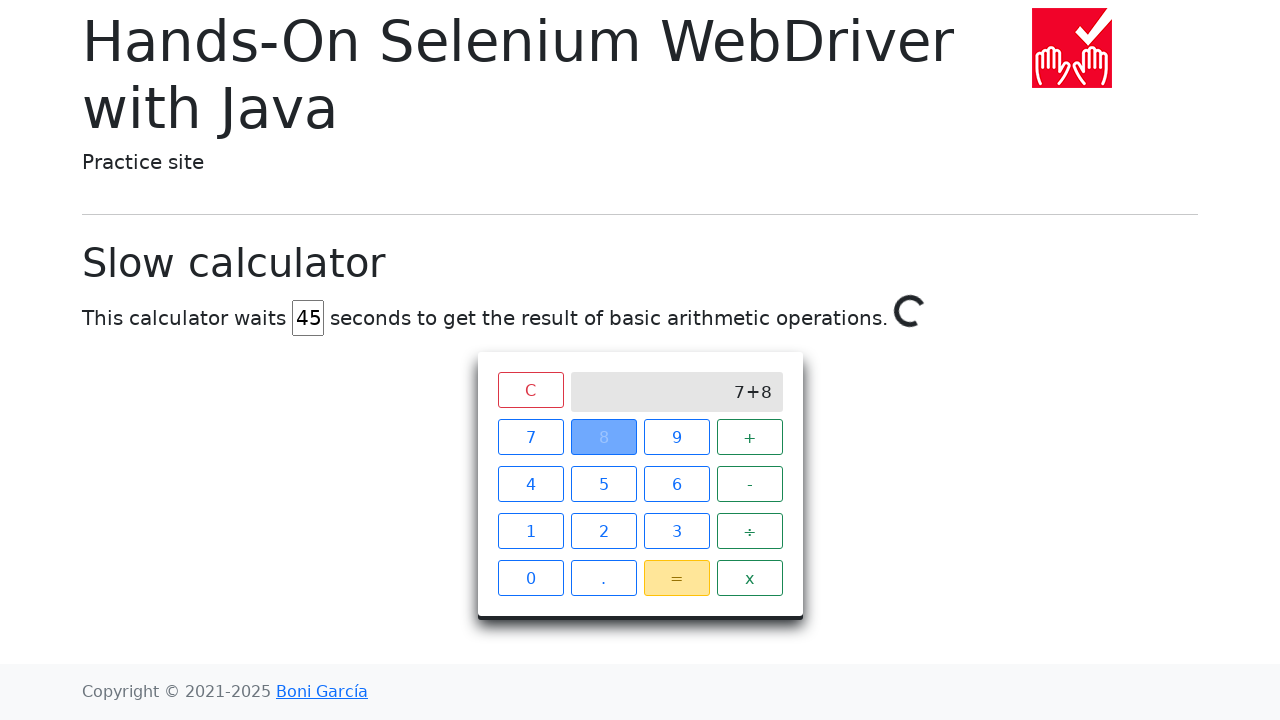

Waited for calculation result '15' to appear on screen
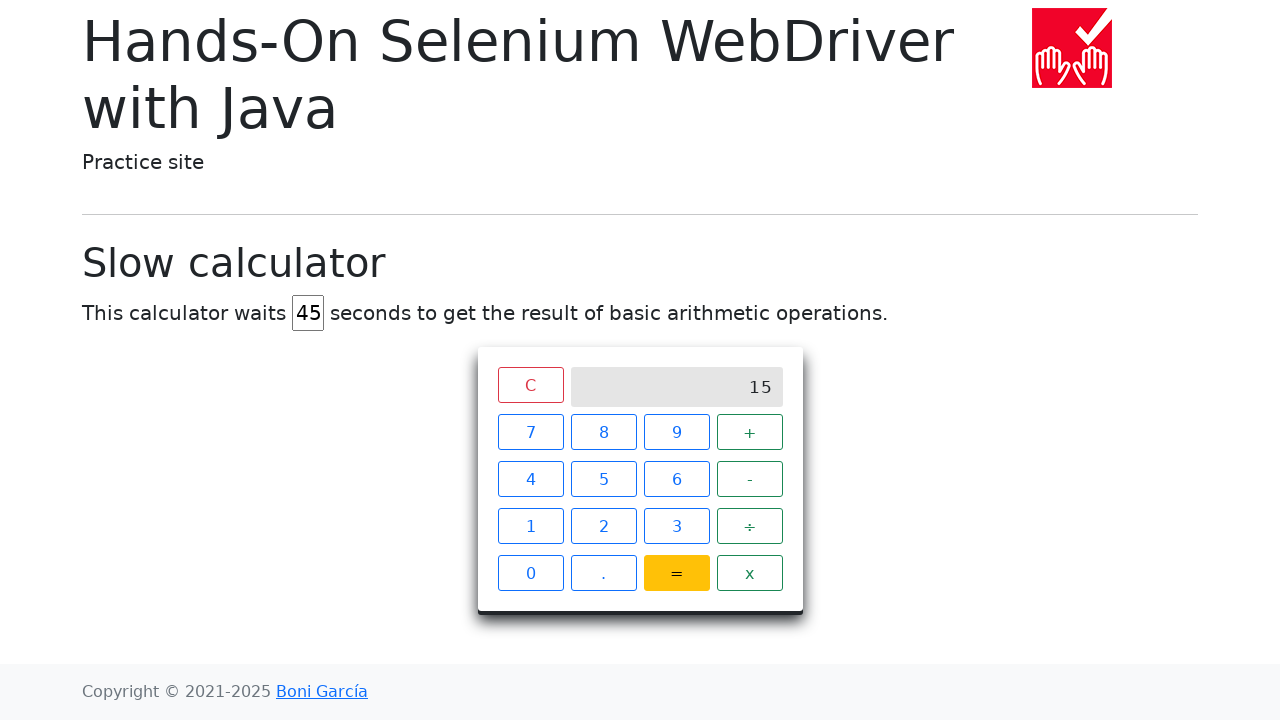

Retrieved result text from calculator screen
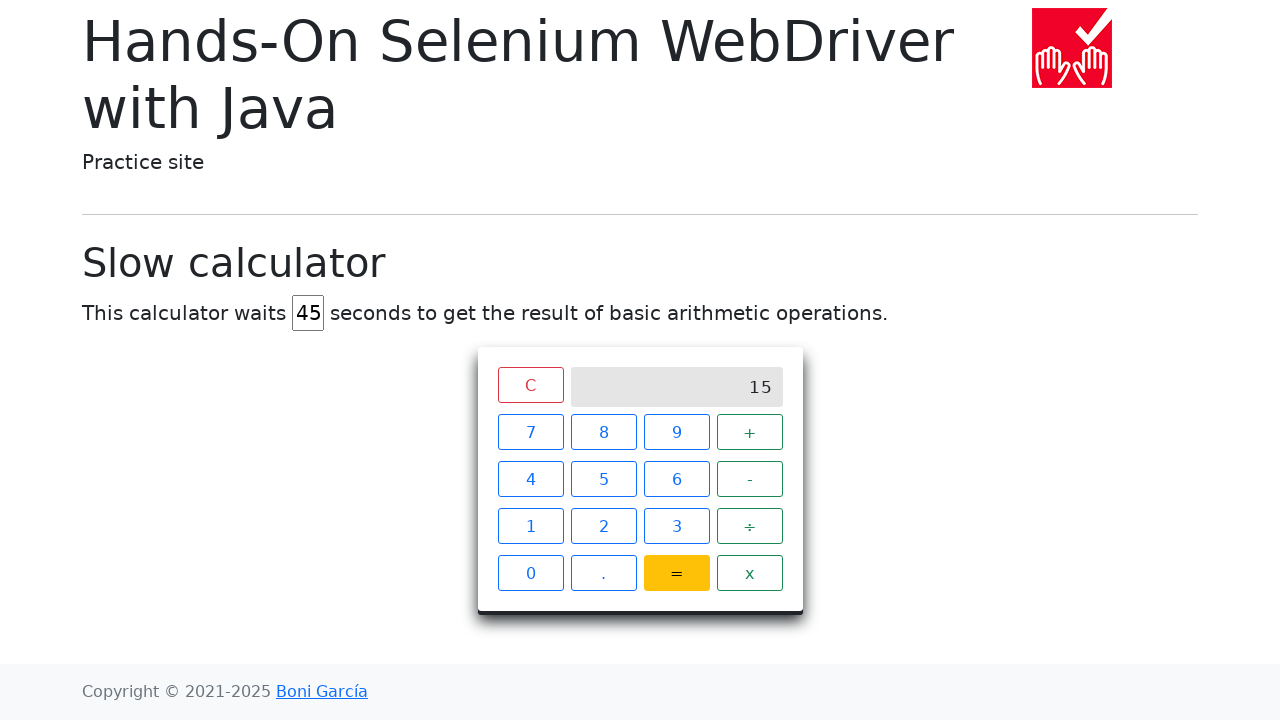

Verified calculation result equals '15'
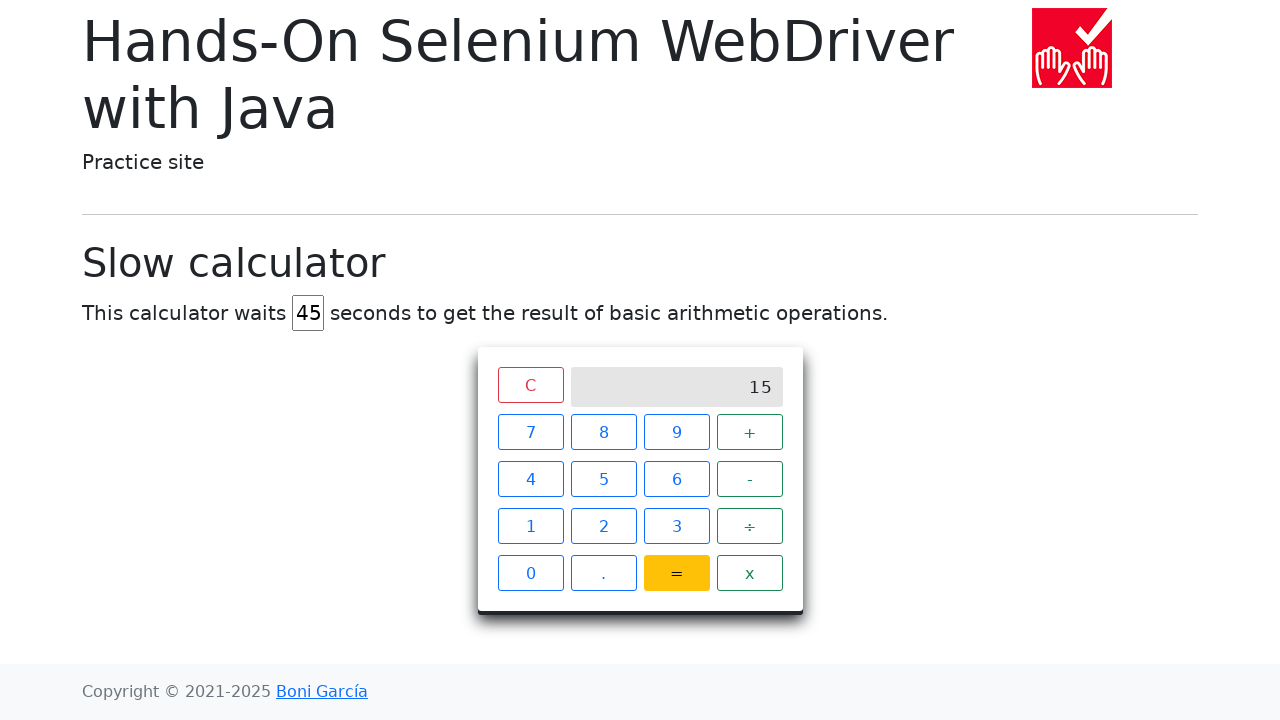

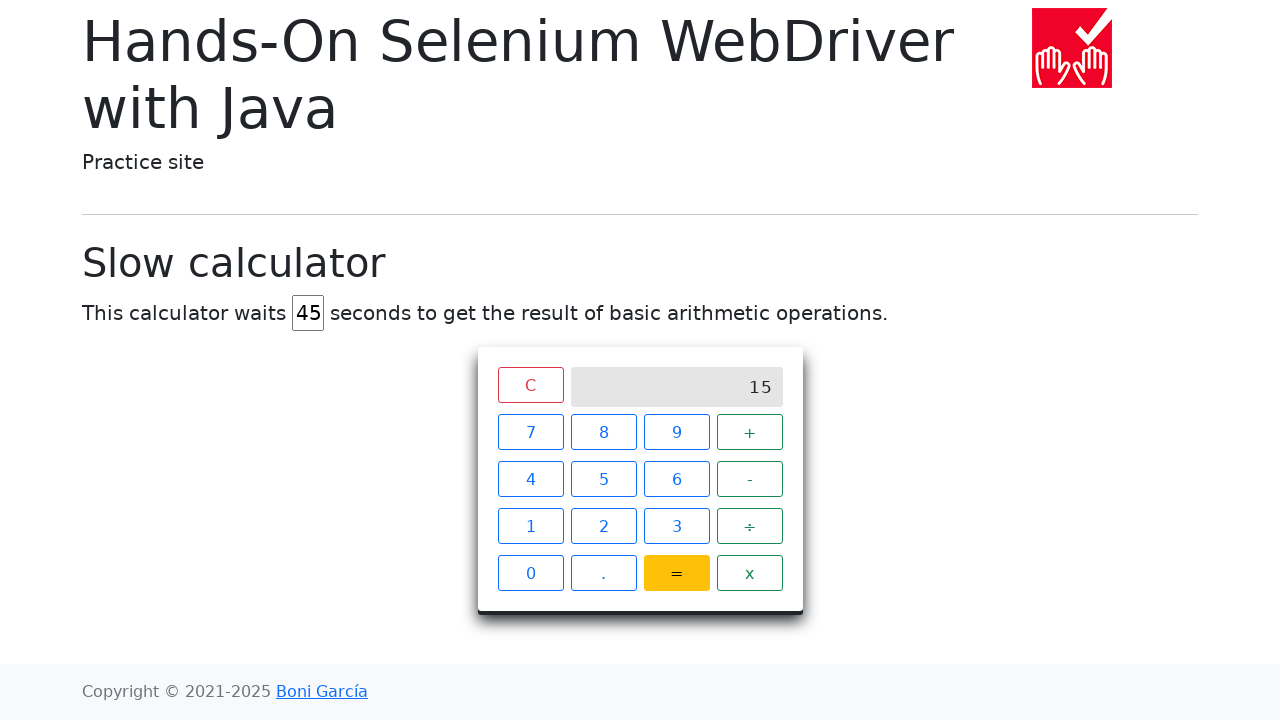